Tests radio button functionality by verifying initial checked state and then selecting a different radio button option

Starting URL: https://testpages.herokuapp.com/styled/basic-html-form-test.html

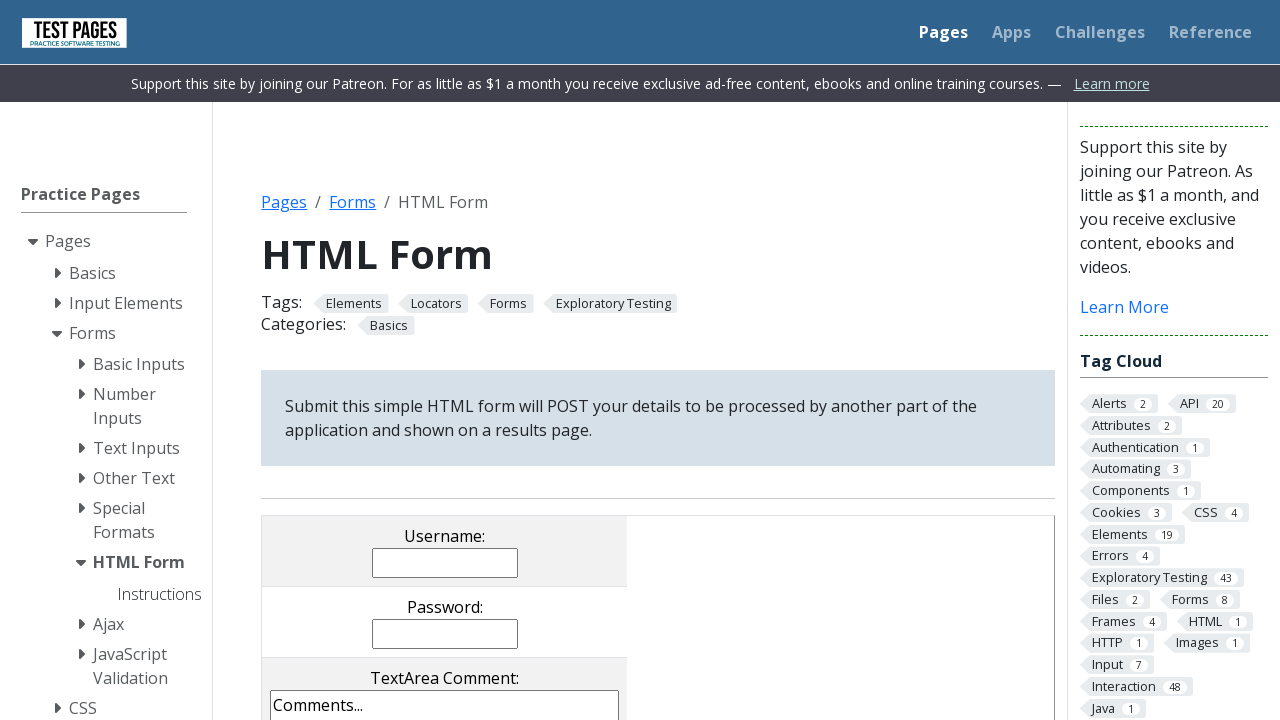

Located radio button 2 element
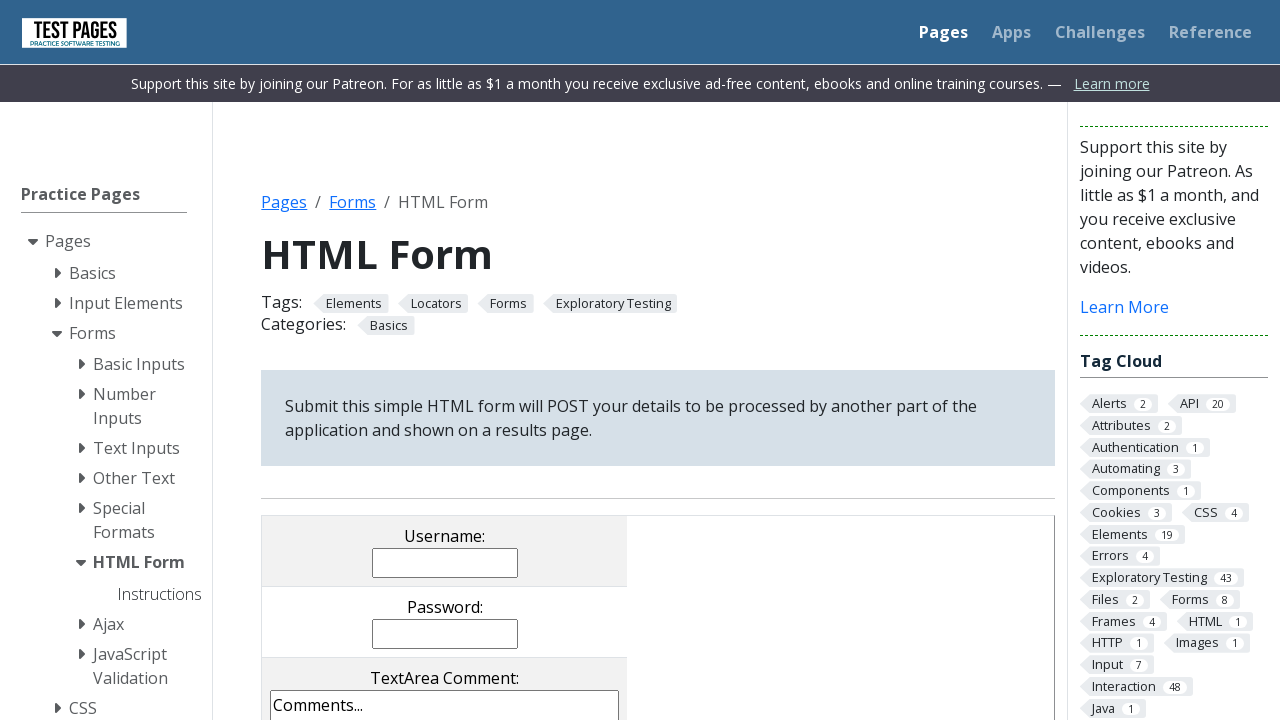

Verified radio button 2 is initially checked
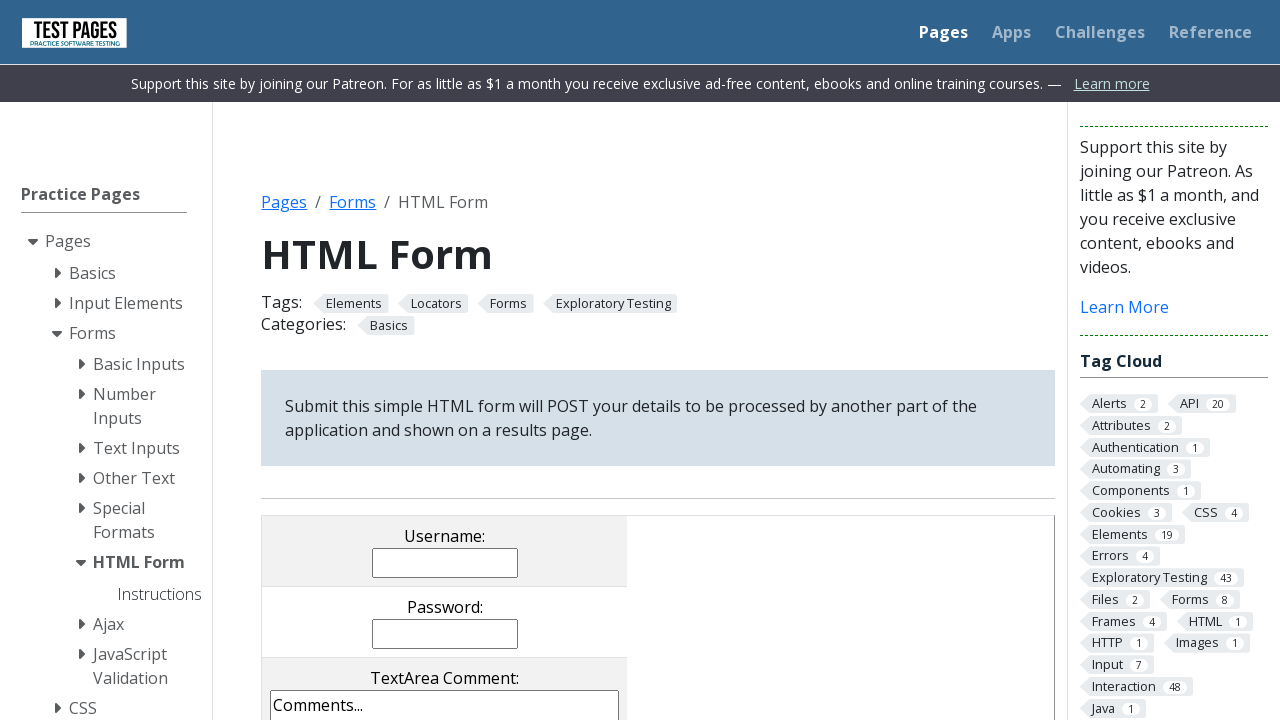

Located radio button 1 element
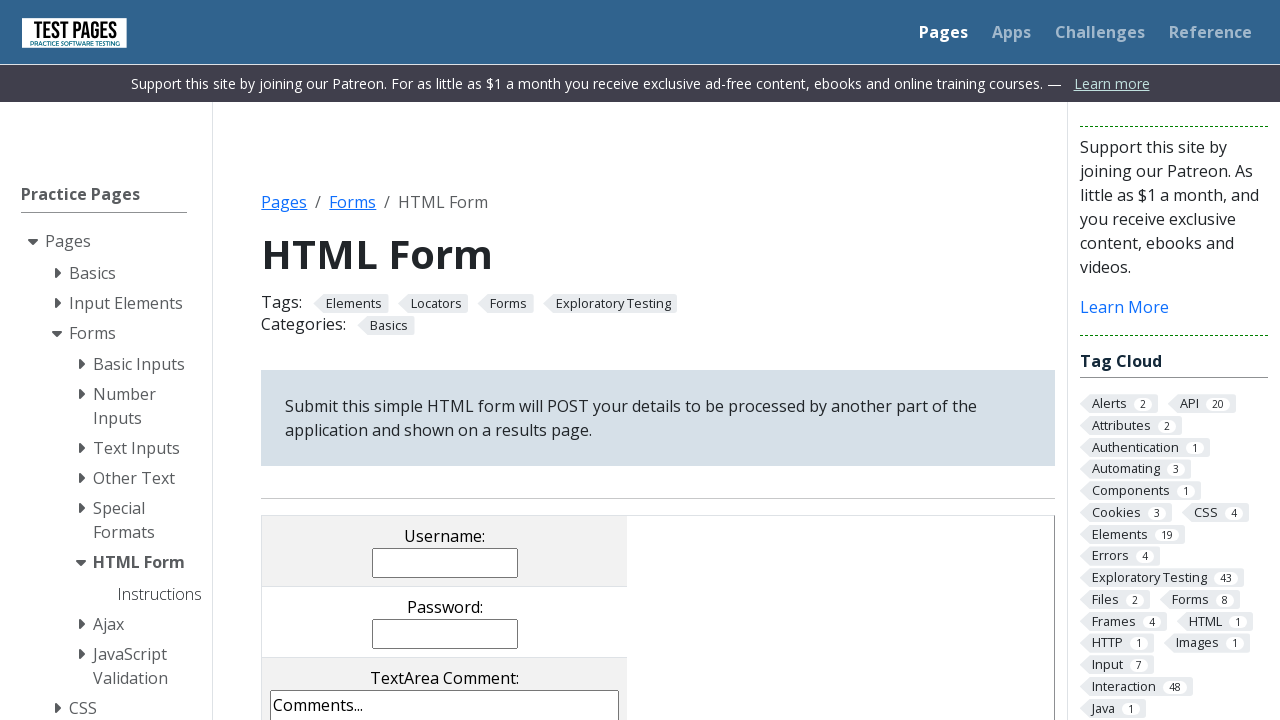

Verified radio button 1 is initially not checked
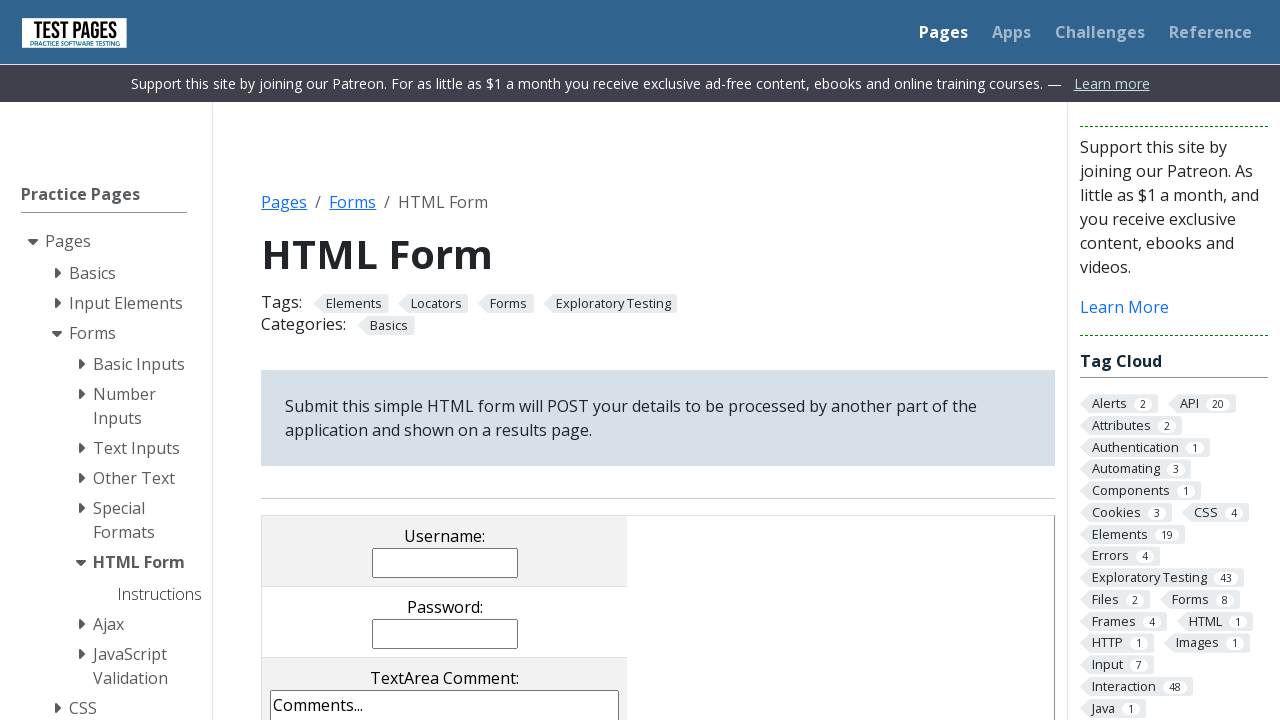

Checked radio button 1 at (350, 360) on input[value=rd1]
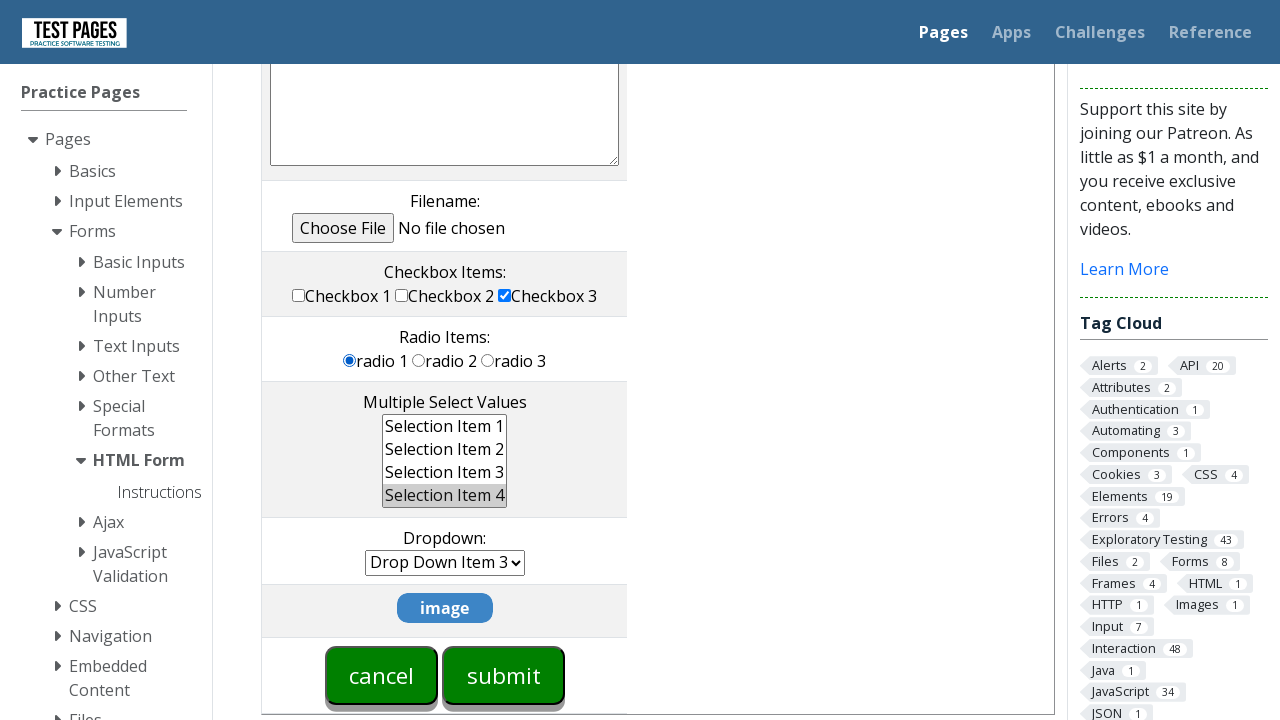

Verified radio button 1 is now checked
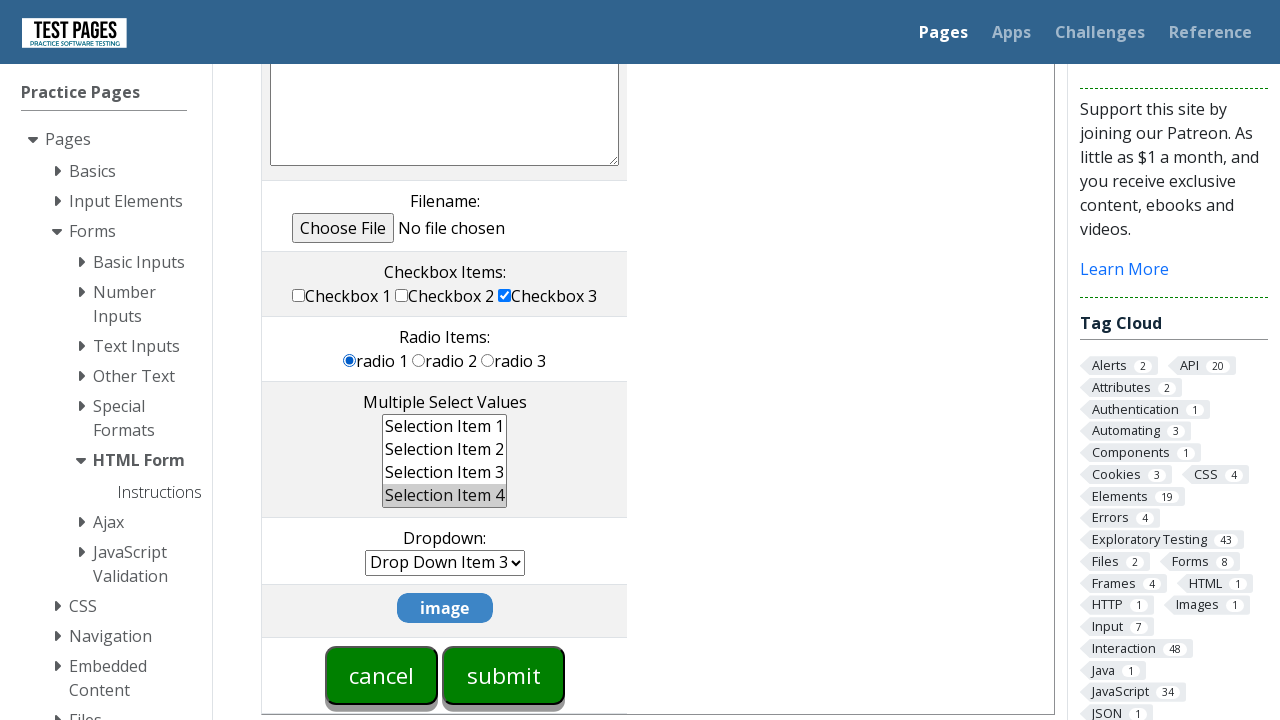

Verified radio button 2 is now unchecked
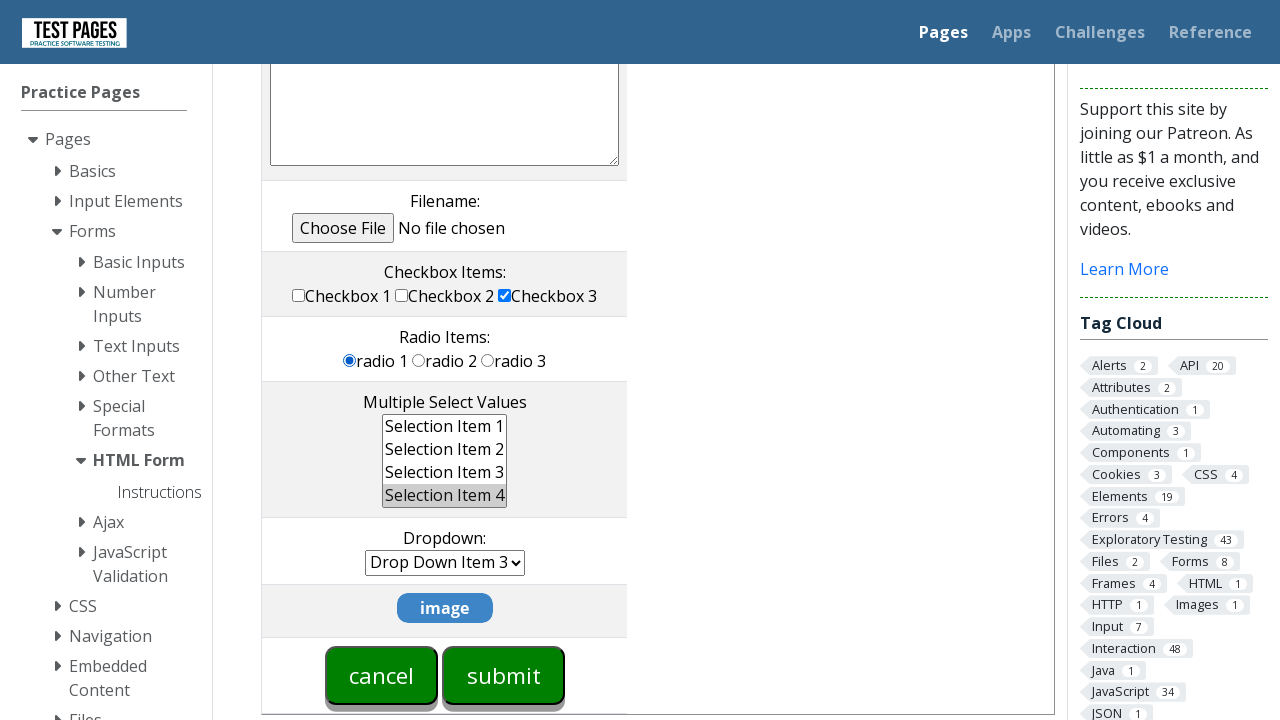

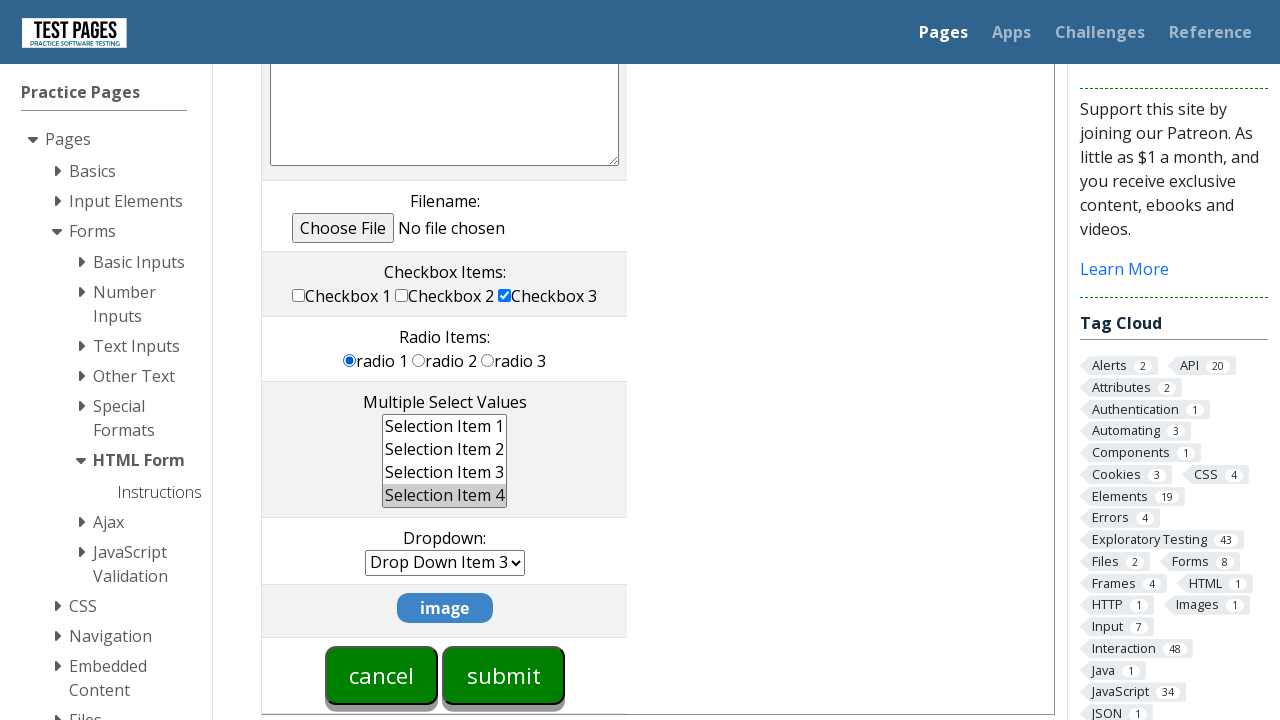